Tests page scrolling functionality by scrolling to the bottom of the page and then back to the top

Starting URL: http://testautomationpractice.blogspot.com/

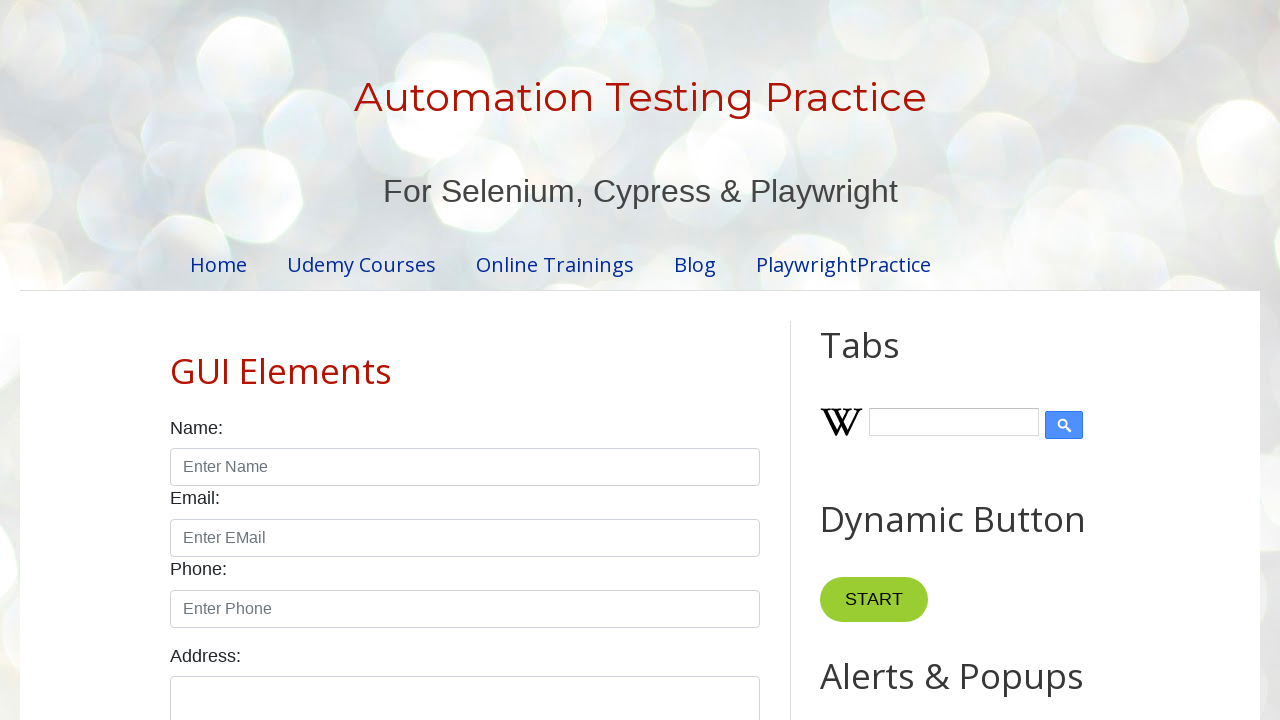

Scrolled to the bottom of the page
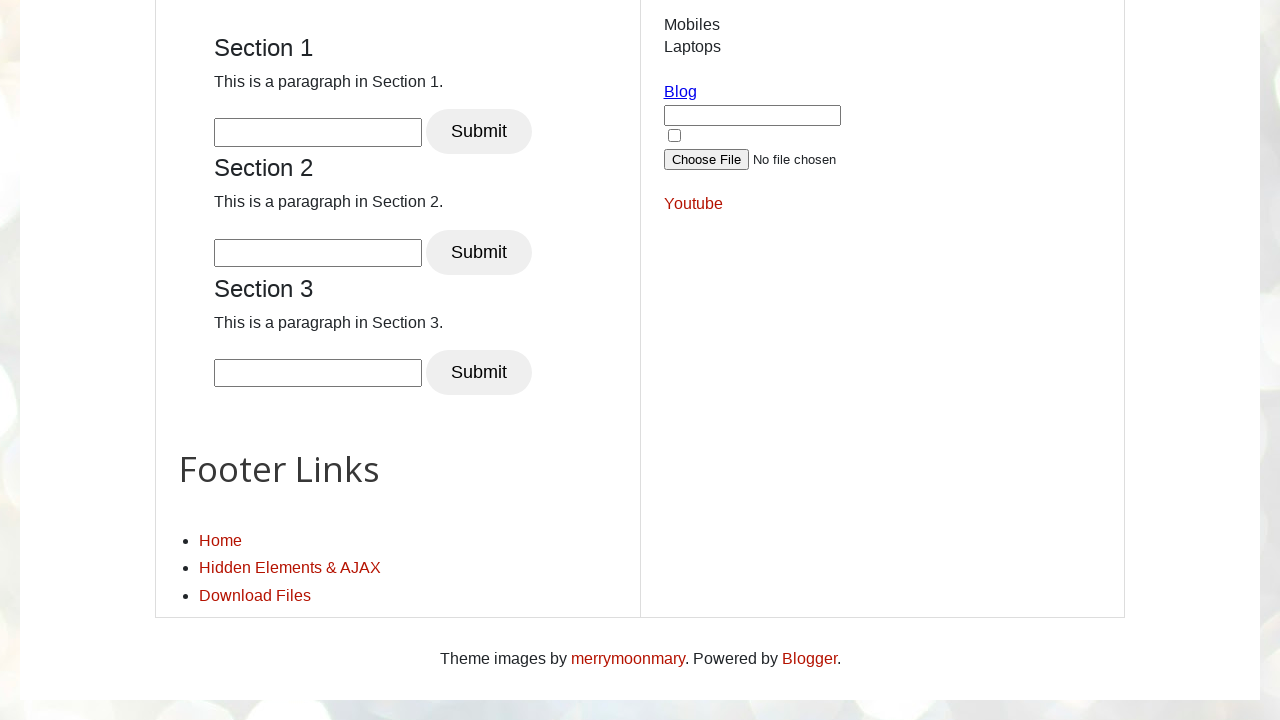

Waited 2 seconds for scroll to complete
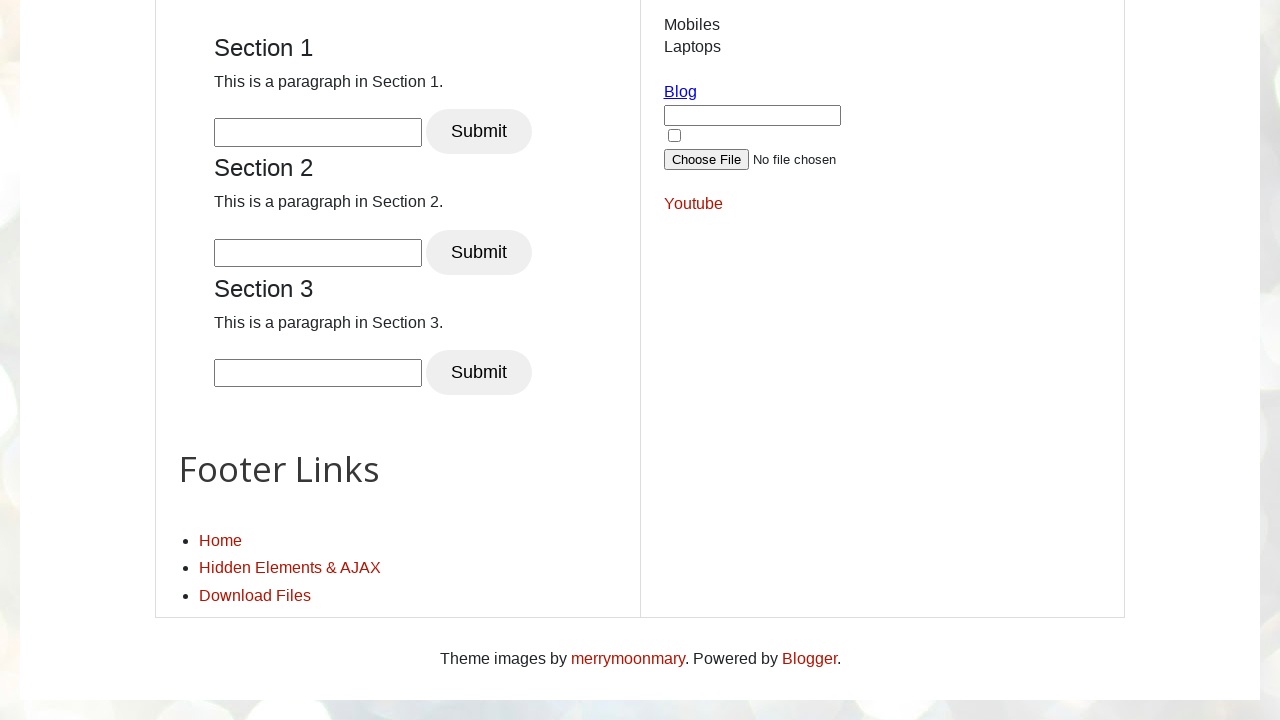

Scrolled back to the top of the page
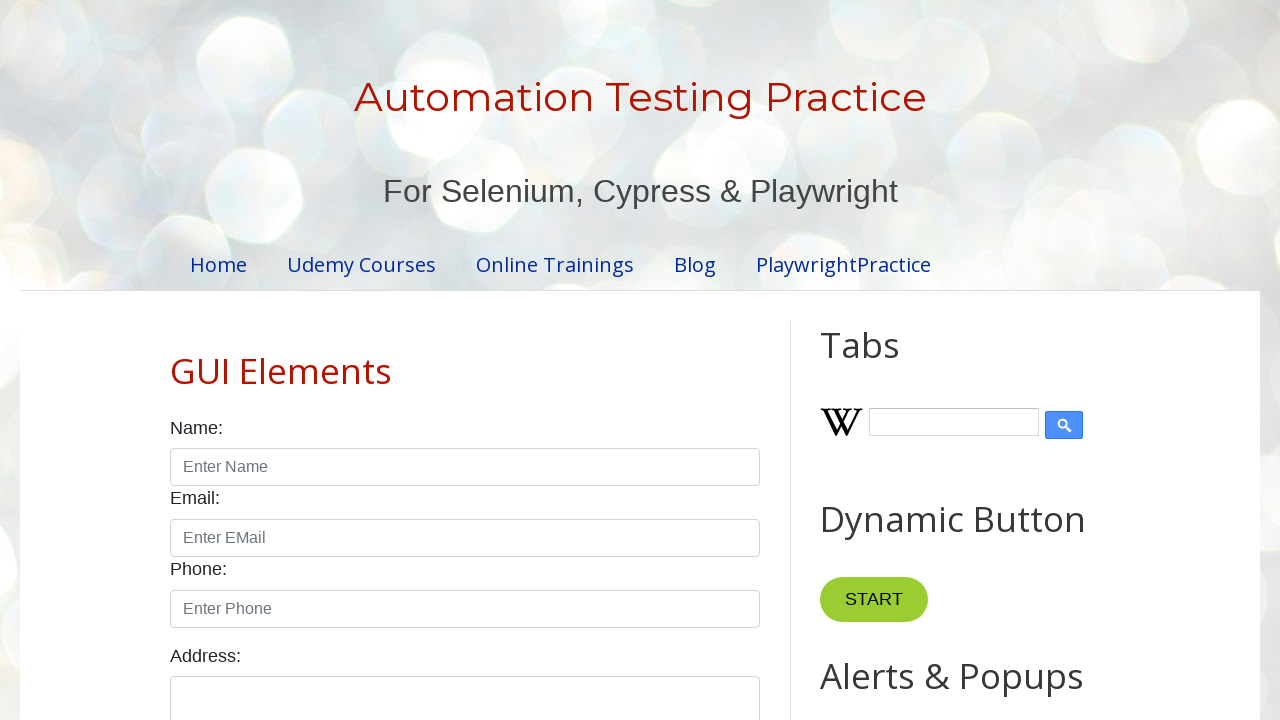

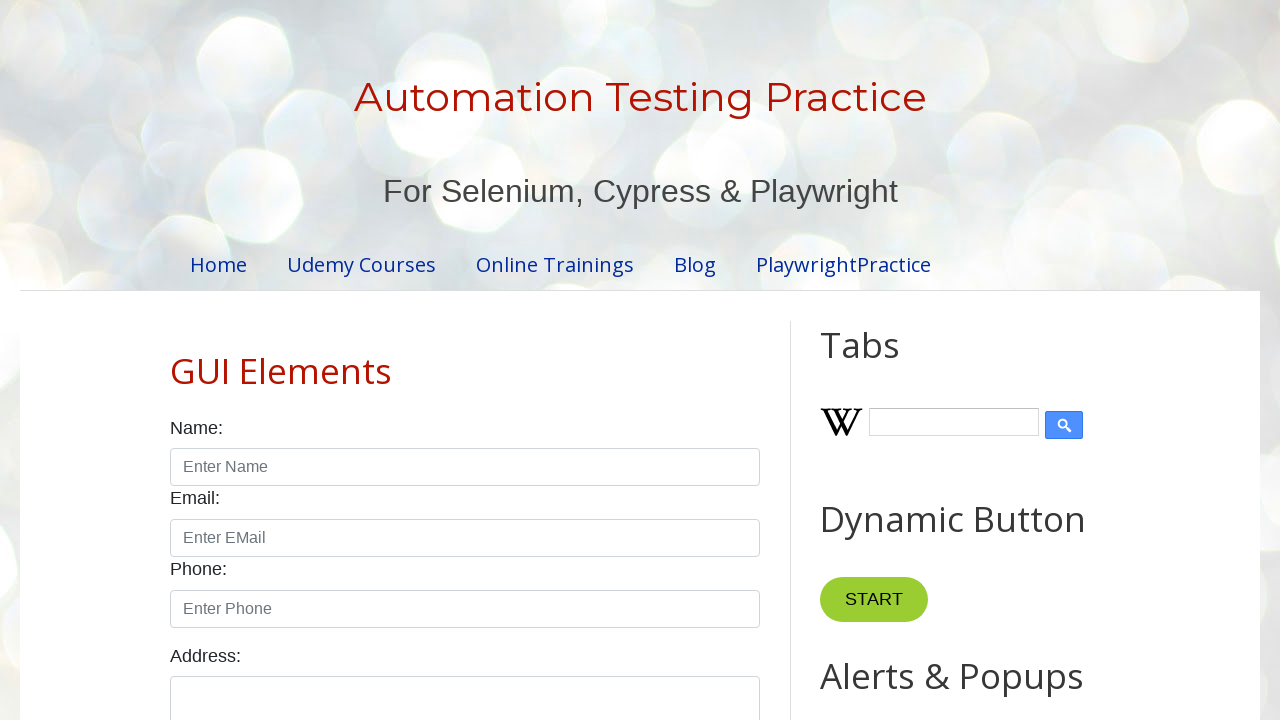